Tests filling the current address textarea on the practice form

Starting URL: https://demoqa.com/automation-practice-form

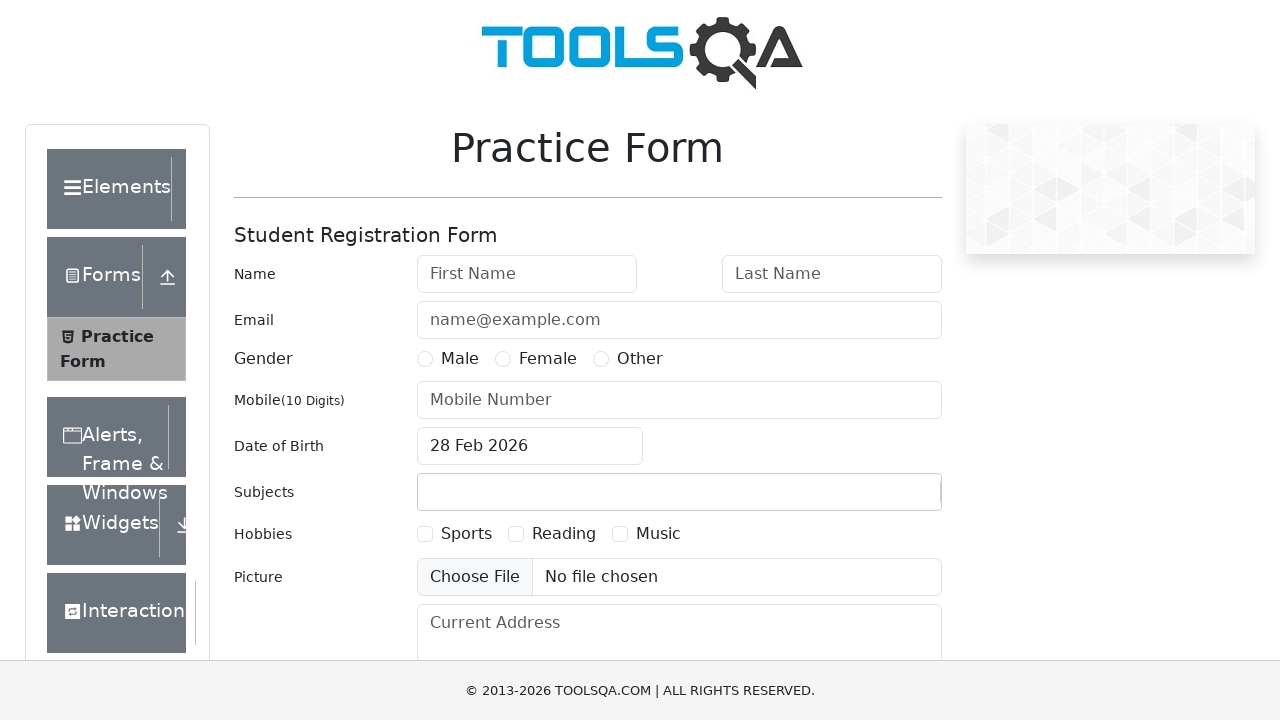

Navigated to practice form page
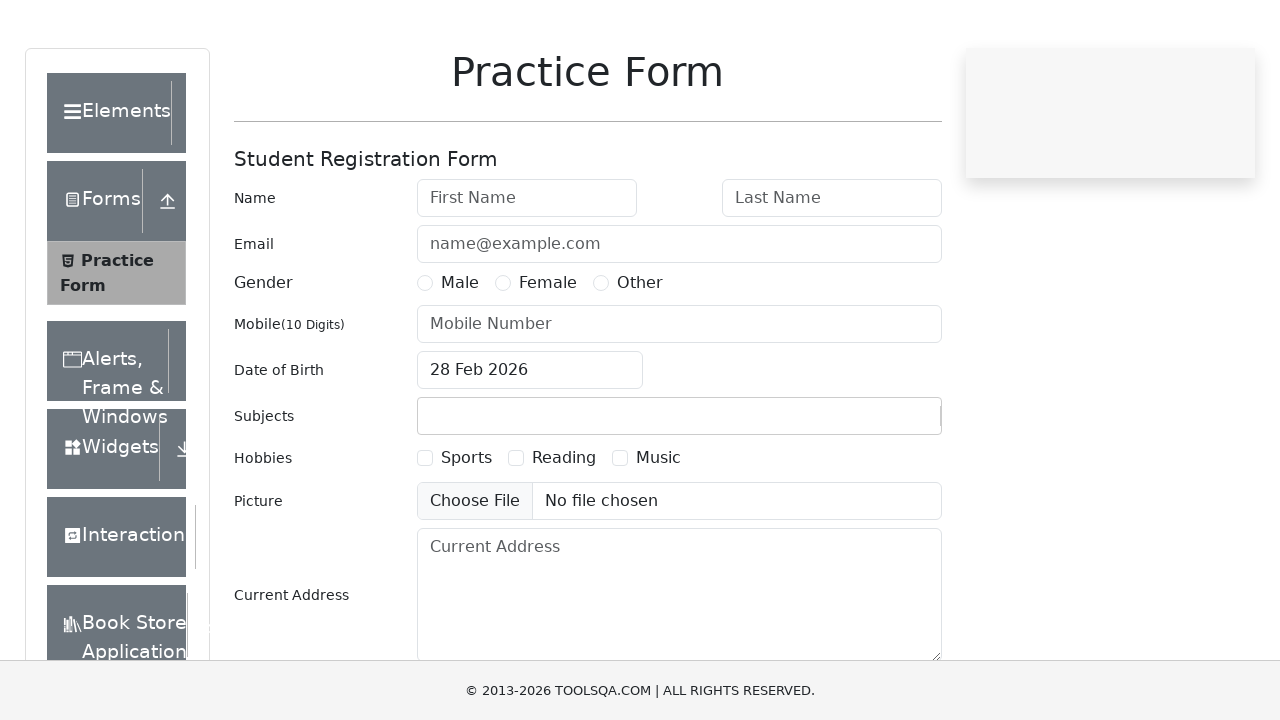

Filled current address textarea with '123 Main Street, Apt 4B' on #currentAddress
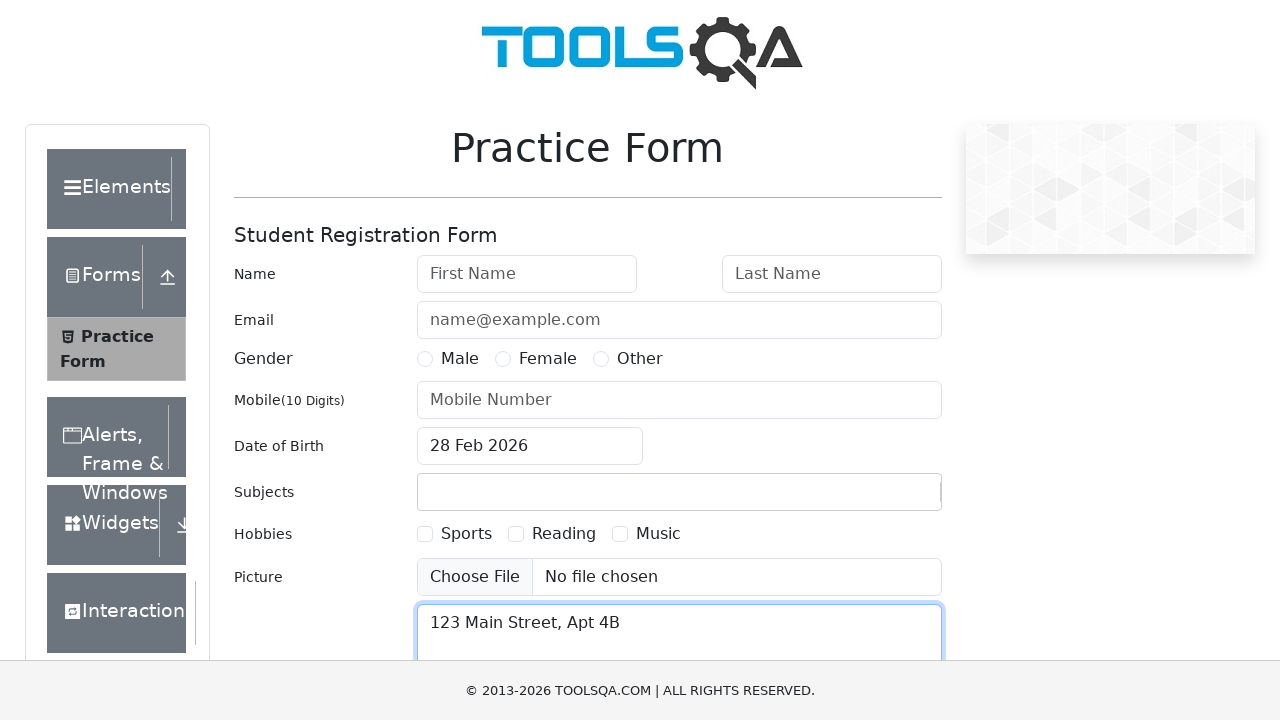

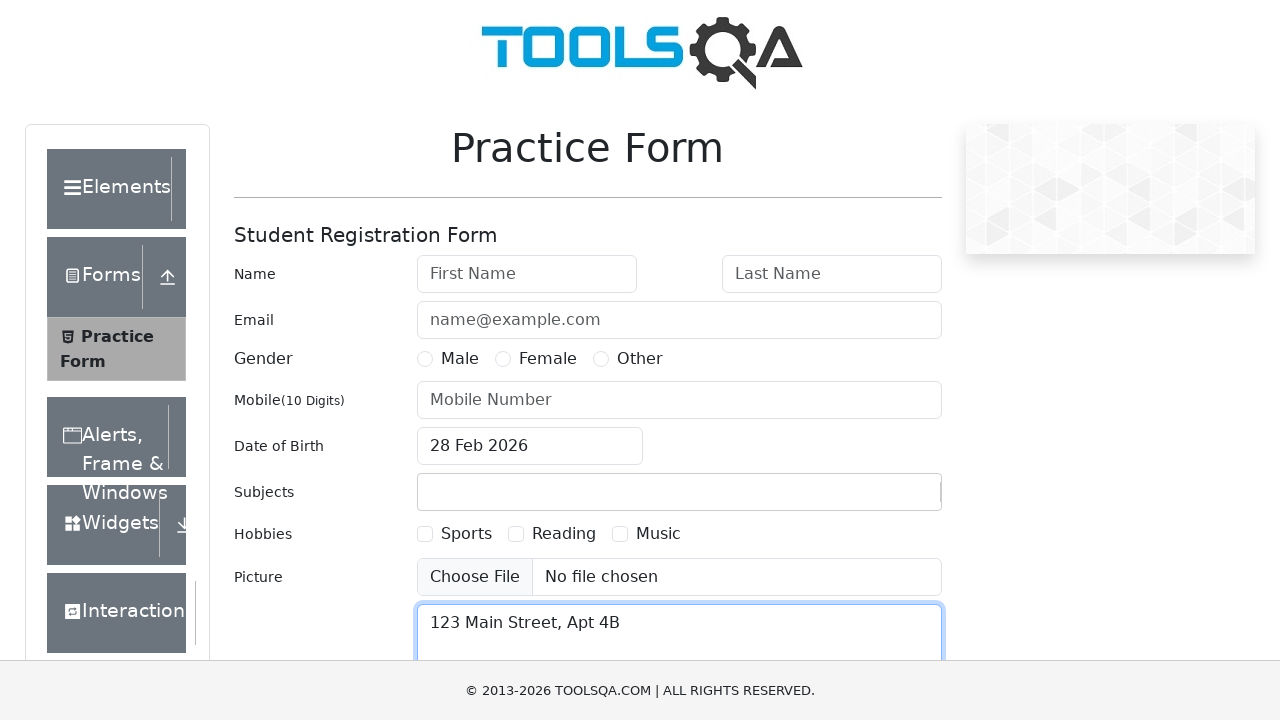